Tests marking all todo items as completed using the toggle-all checkbox

Starting URL: https://demo.playwright.dev/todomvc

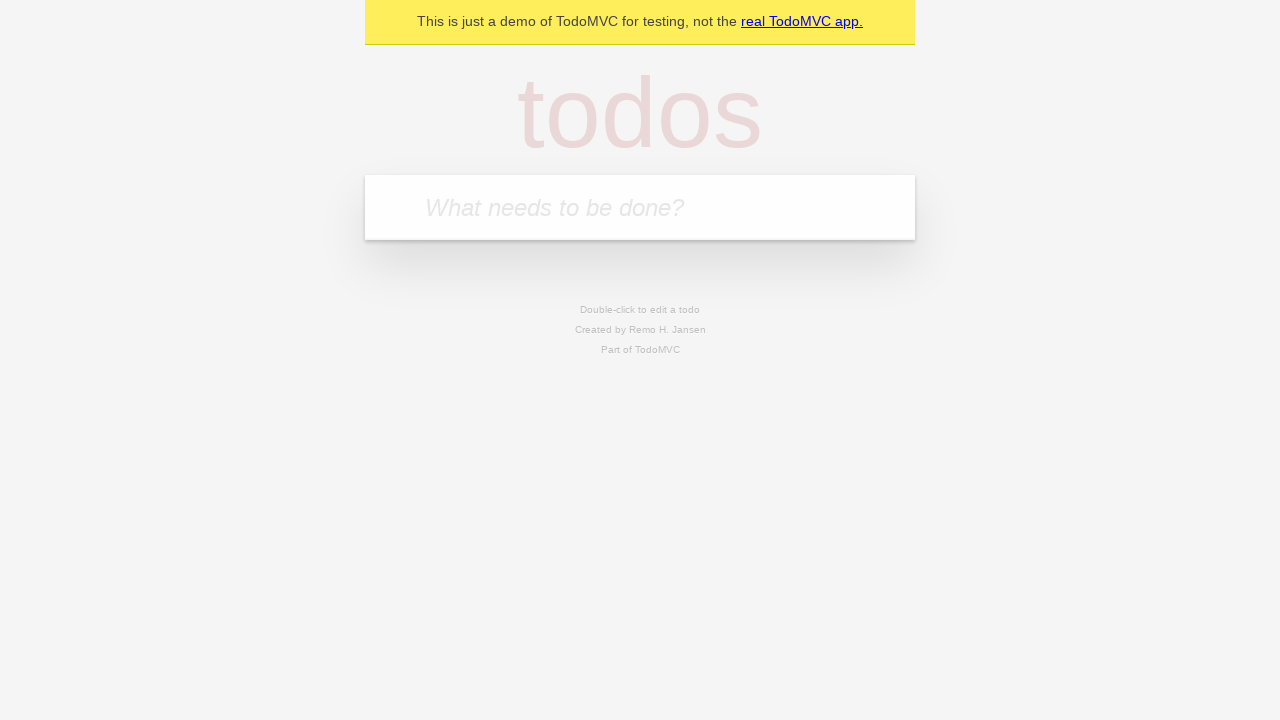

Filled new todo input with 'buy some cheese' on .new-todo
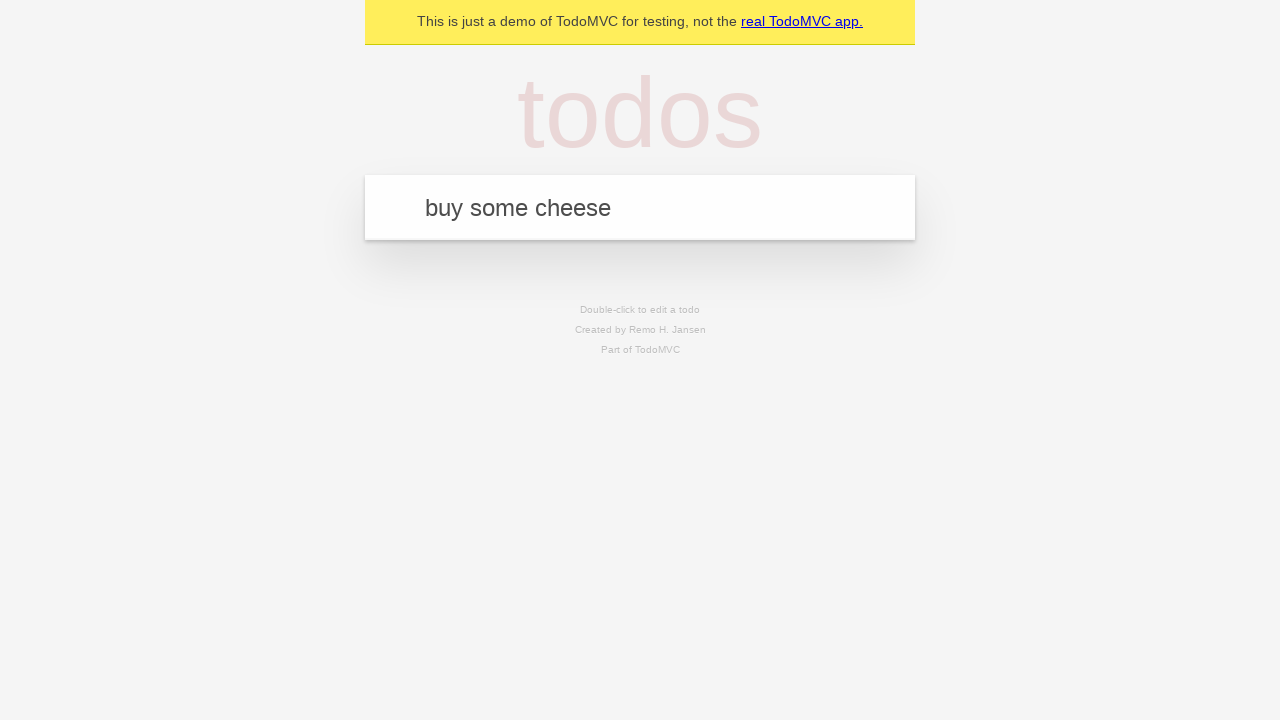

Pressed Enter to add first todo item on .new-todo
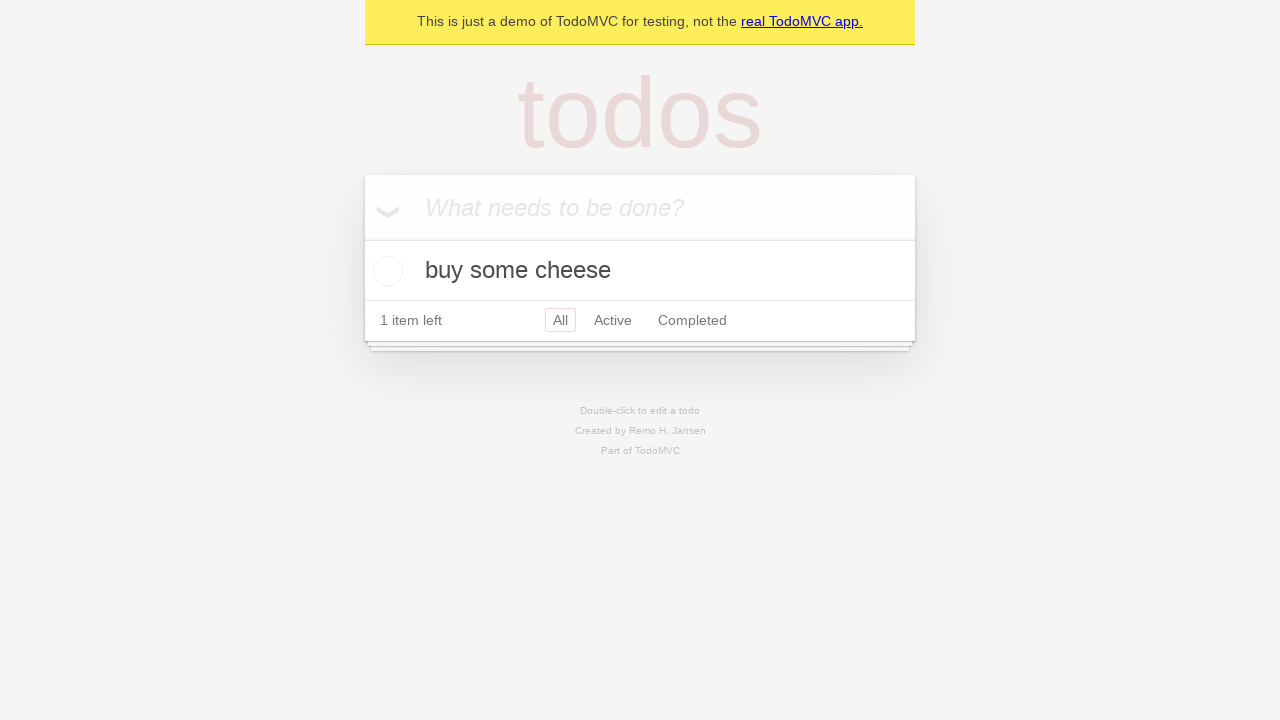

Filled new todo input with 'feed the cat' on .new-todo
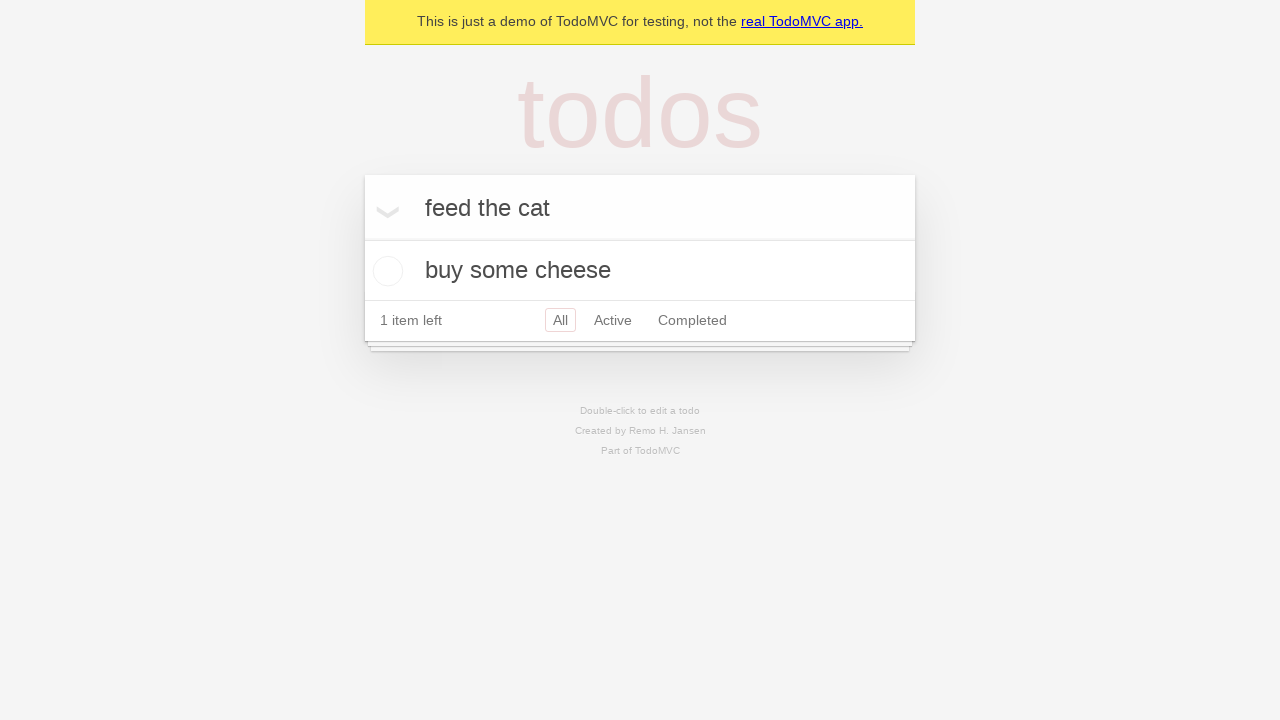

Pressed Enter to add second todo item on .new-todo
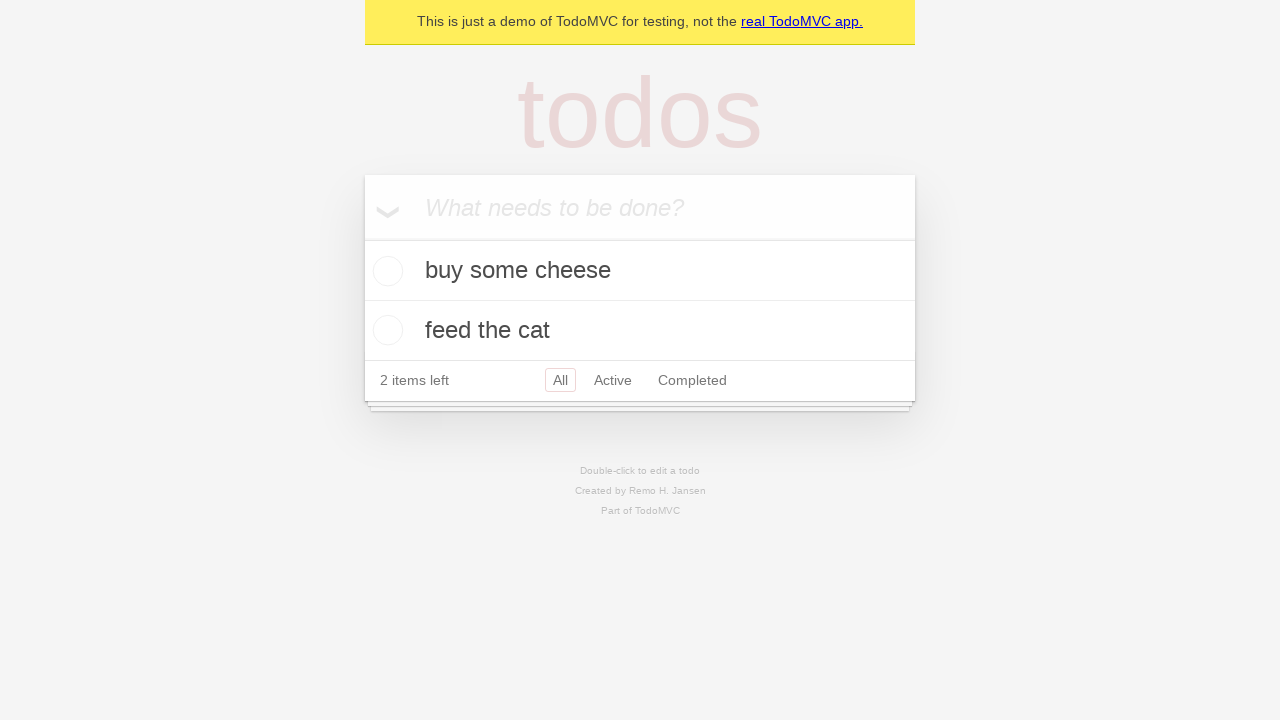

Filled new todo input with 'book a doctors appointment' on .new-todo
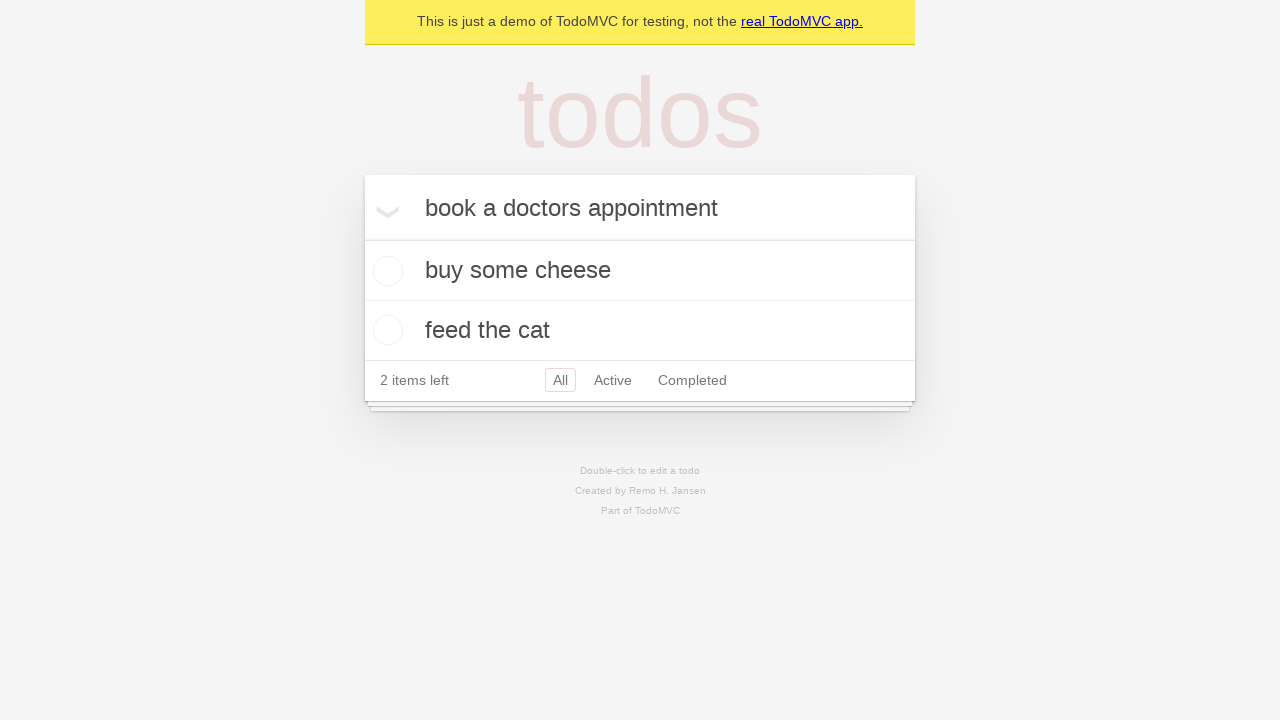

Pressed Enter to add third todo item on .new-todo
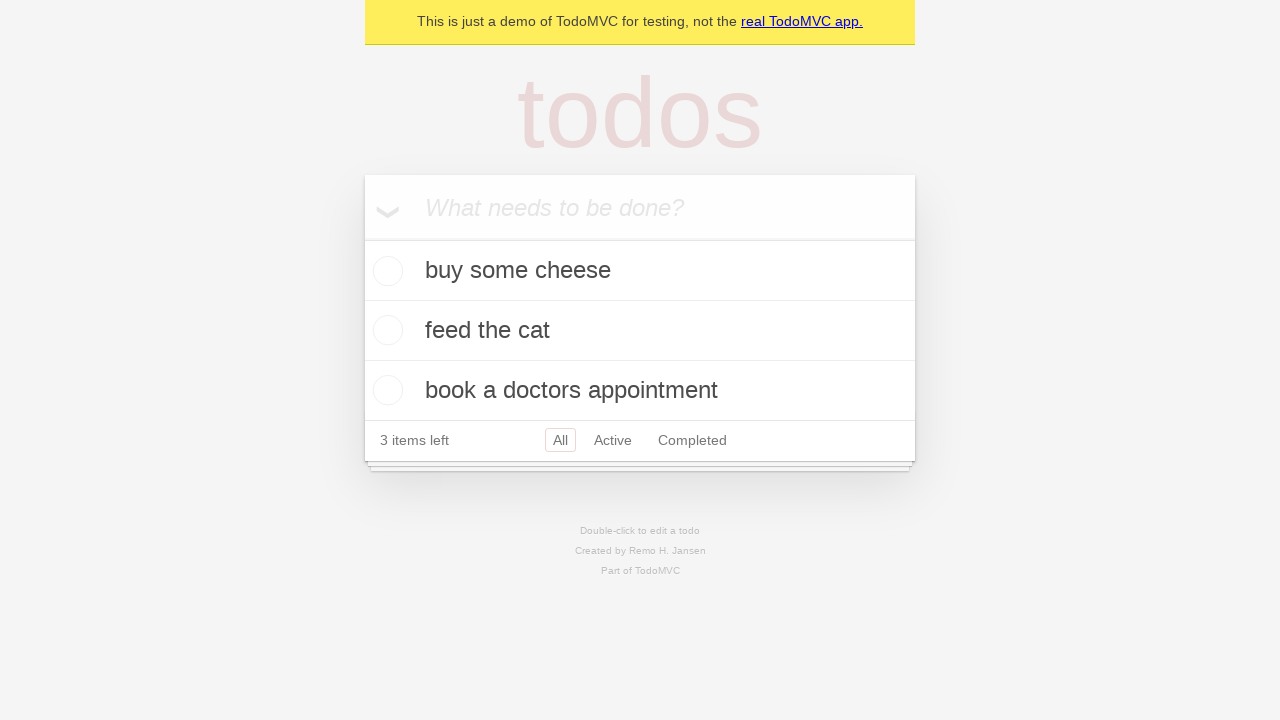

Clicked toggle-all checkbox to mark all items as completed at (362, 238) on .toggle-all
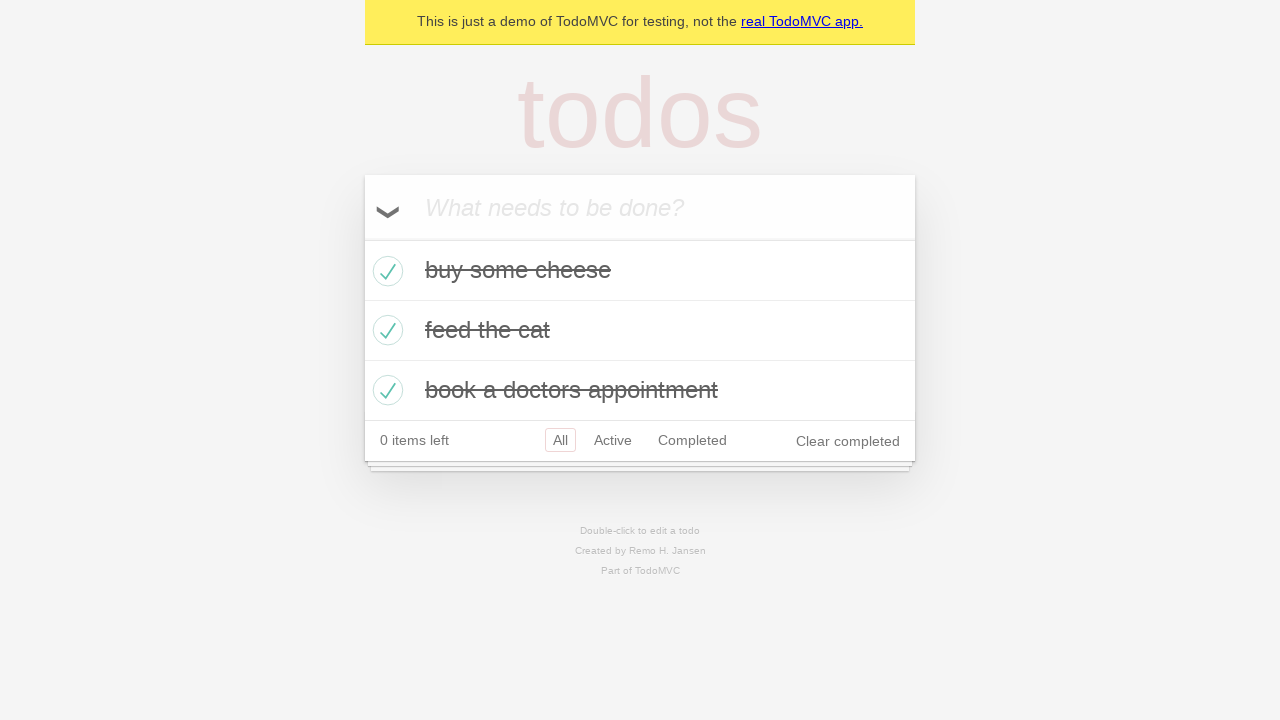

Verified that todo items are marked as completed
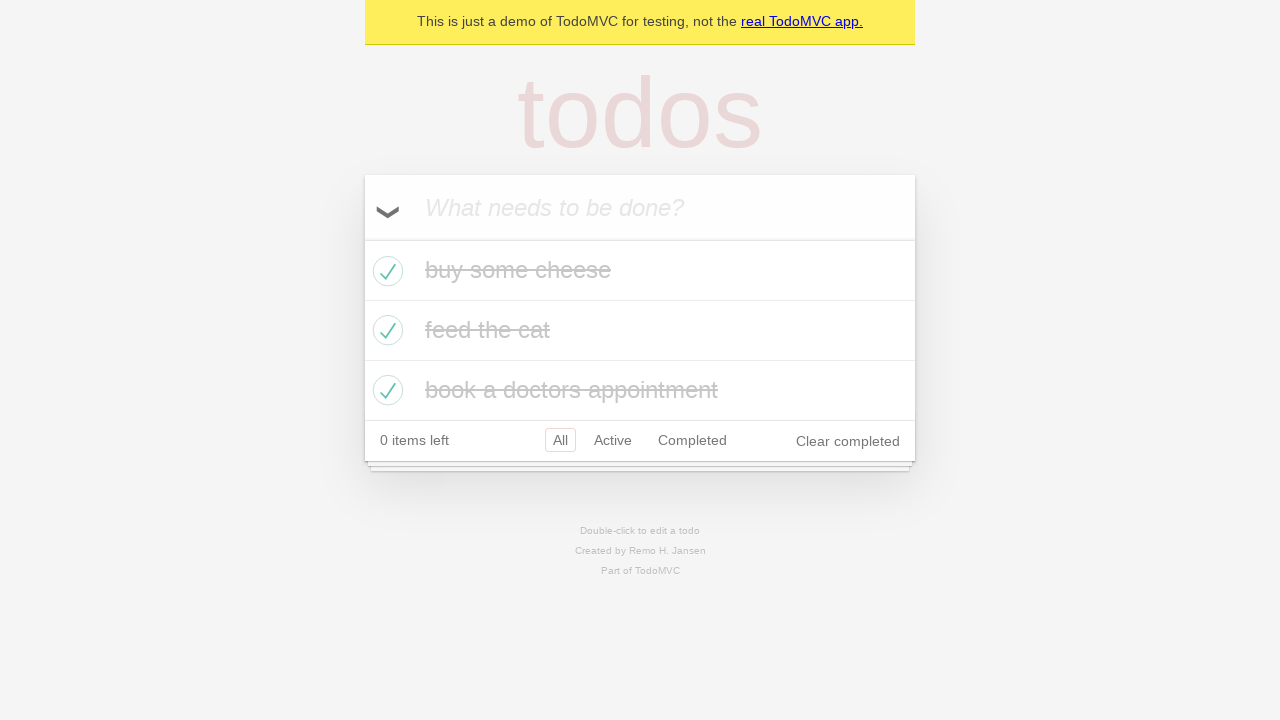

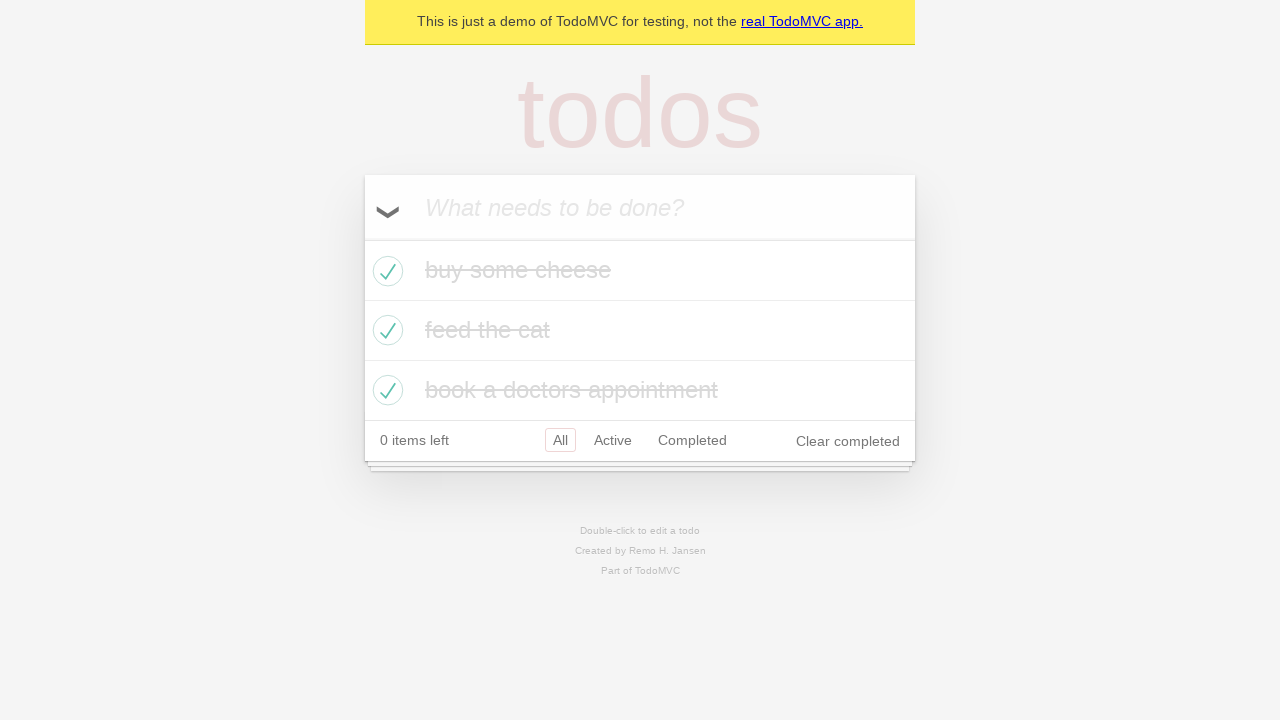